Verifies the document title and URL, sets cookies, and changes background color

Starting URL: https://rahulshettyacademy.com/seleniumPractise/#/

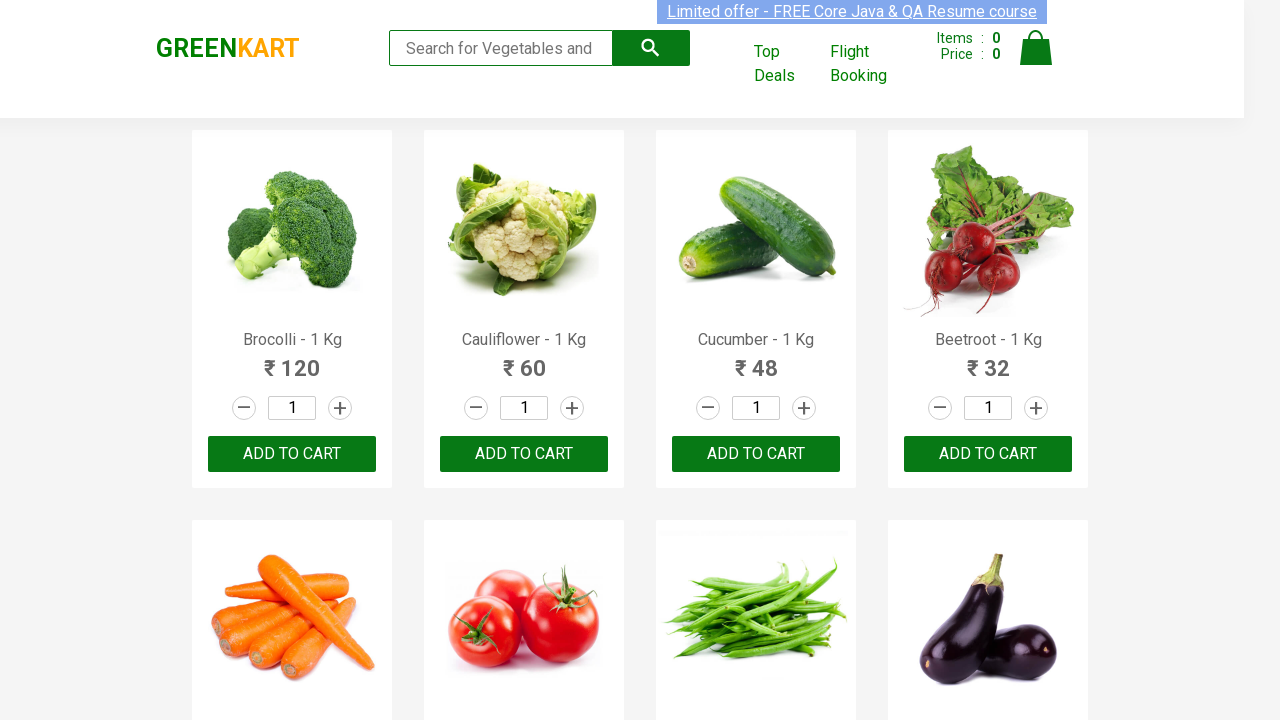

Waited for products to load on the page
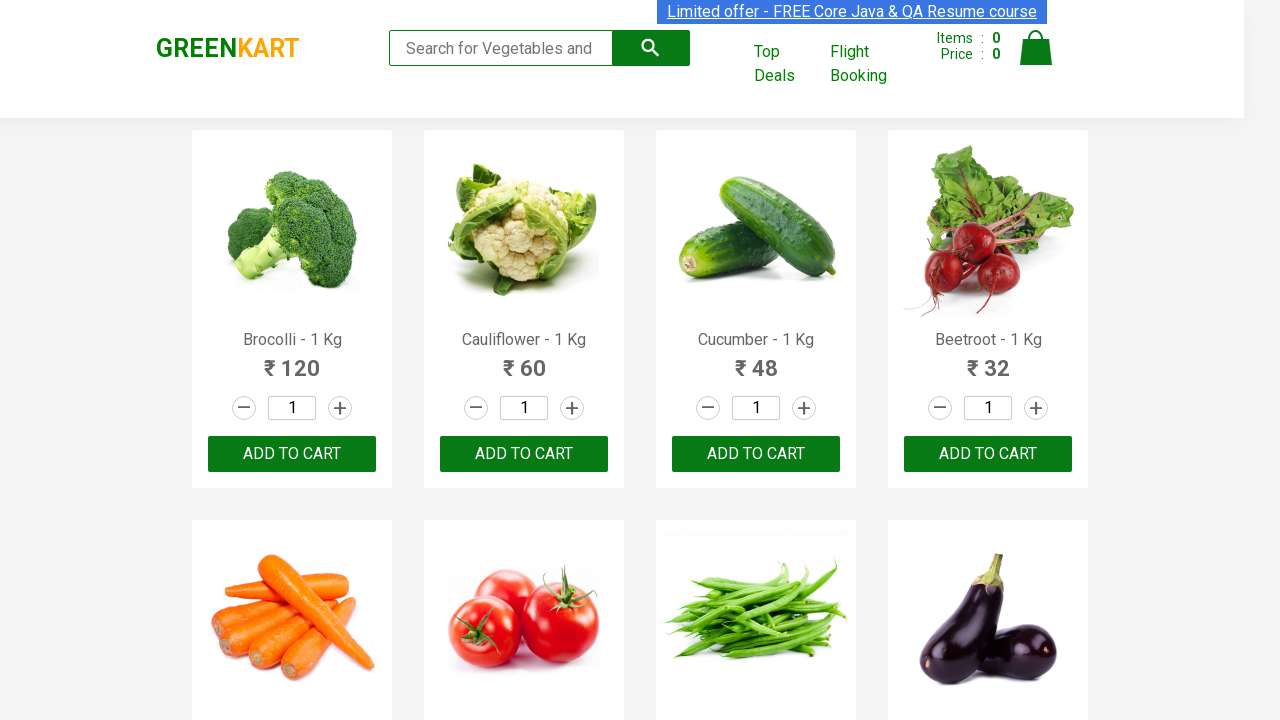

Verified page title is 'GreenKart - veg and fruits kart'
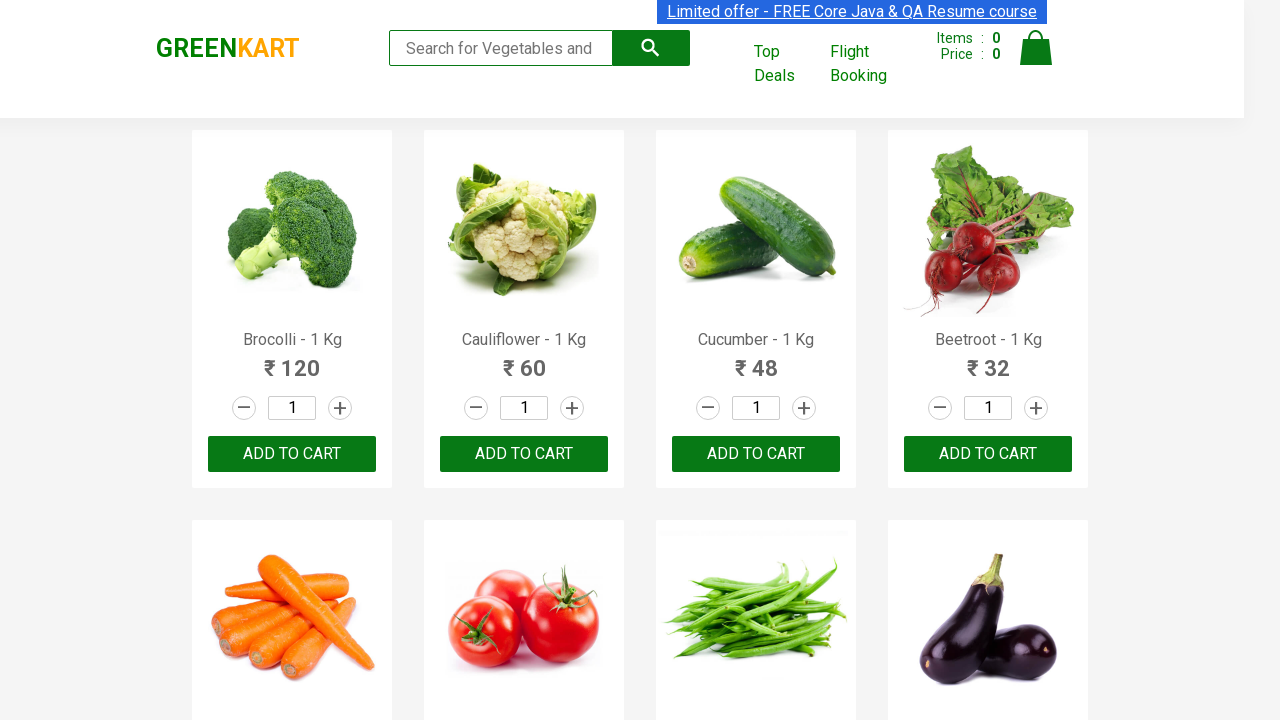

Verified URL is https://rahulshettyacademy.com/seleniumPractise/#/
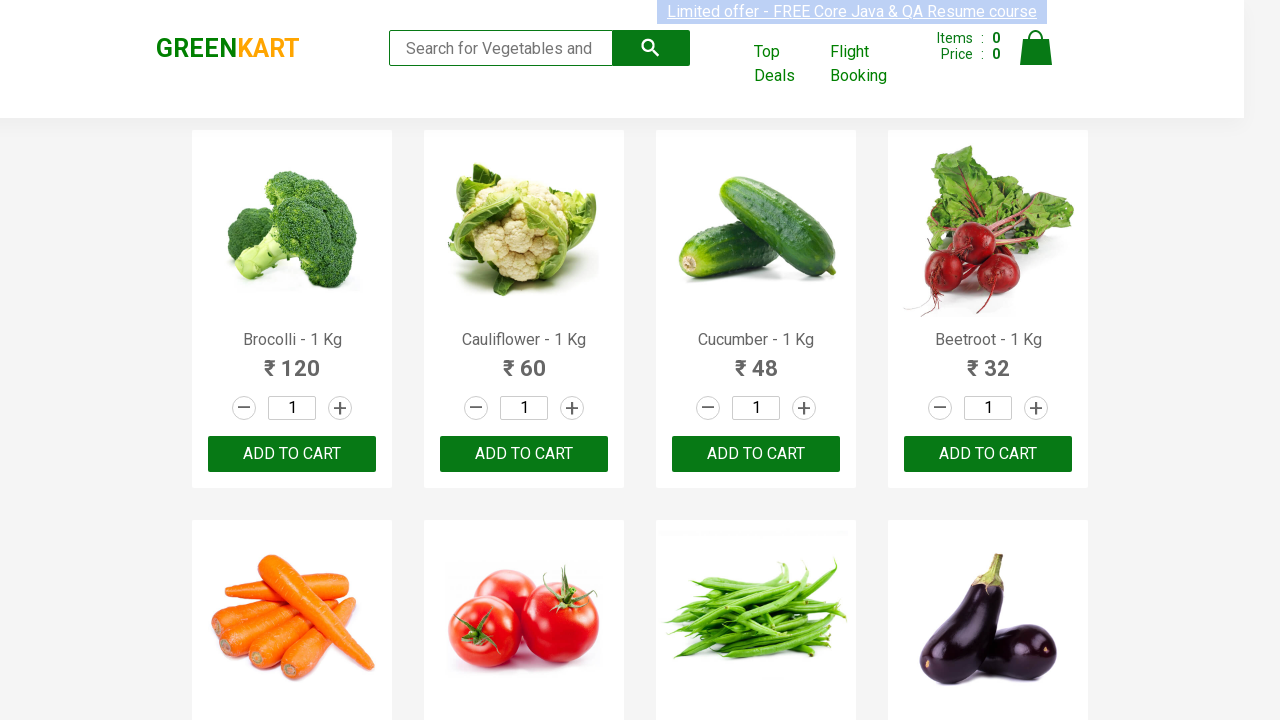

Added cookie 'myCookie' with value 'myValue'
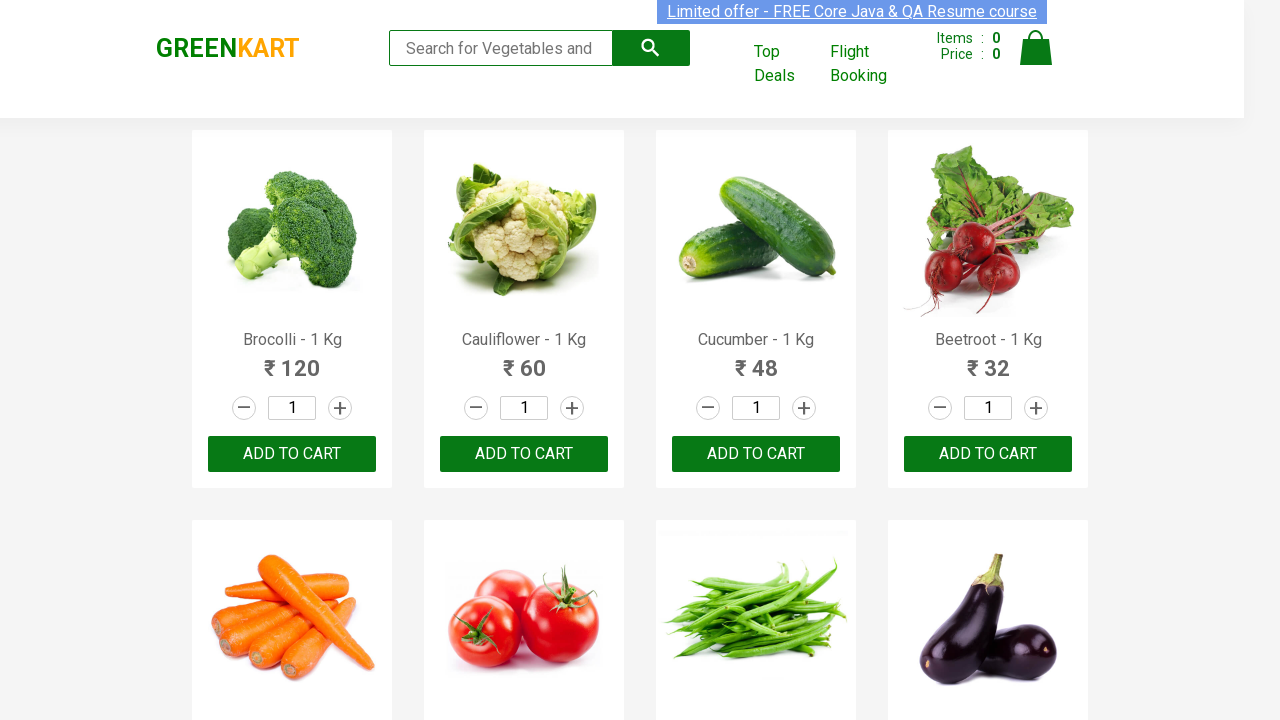

Verified cookie 'myCookie' exists and has correct value
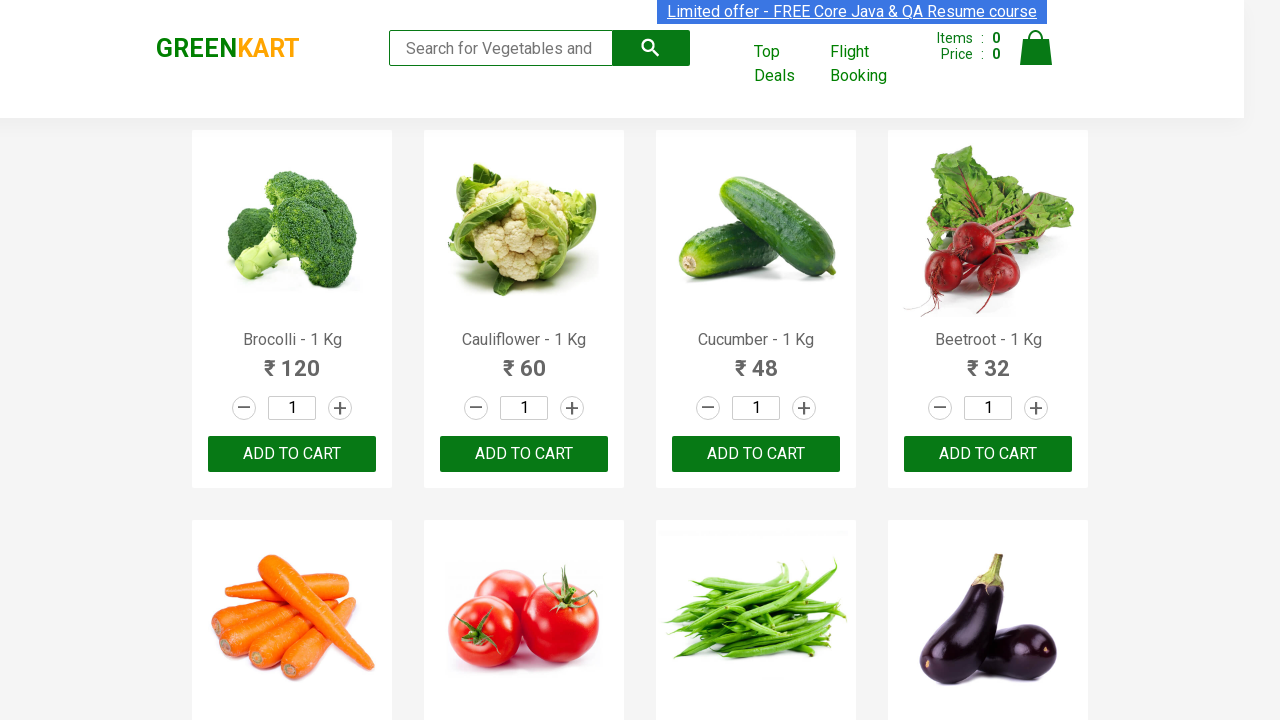

Changed background color to blue using JavaScript
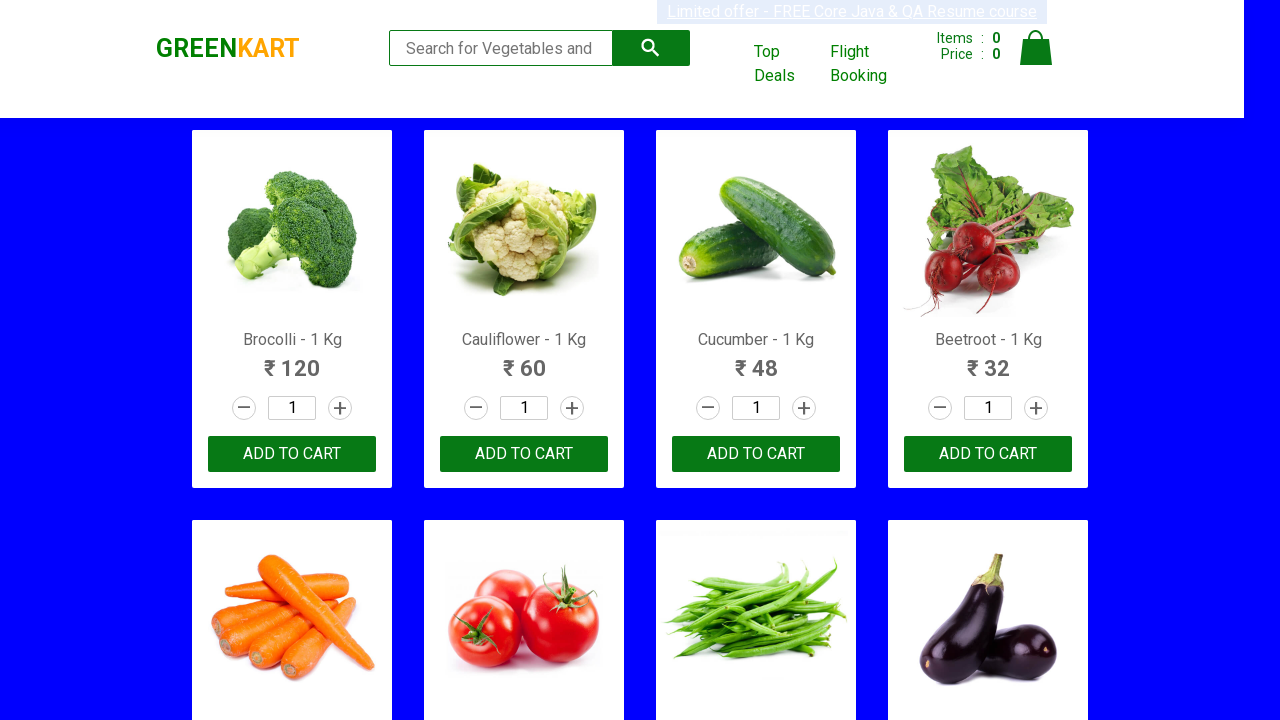

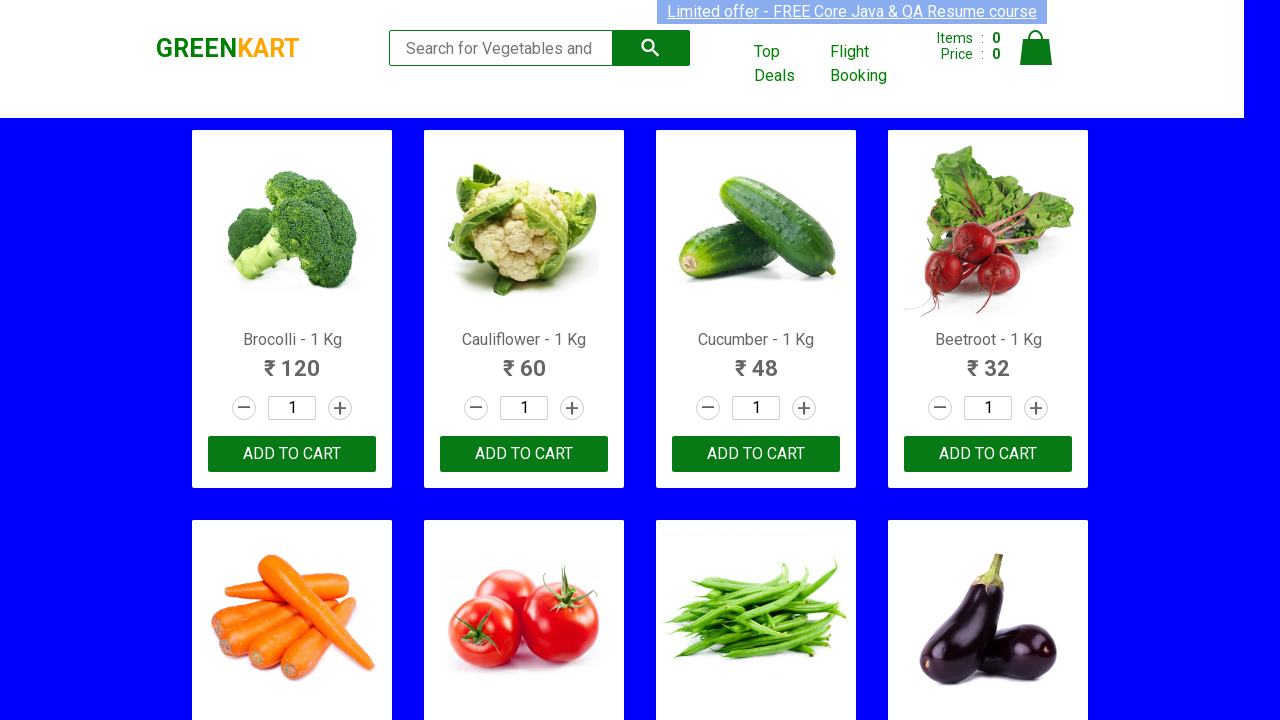